Tests window/tab handling by clicking a link to open a new window, switching between windows, and verifying content in both windows

Starting URL: https://the-internet.herokuapp.com/windows

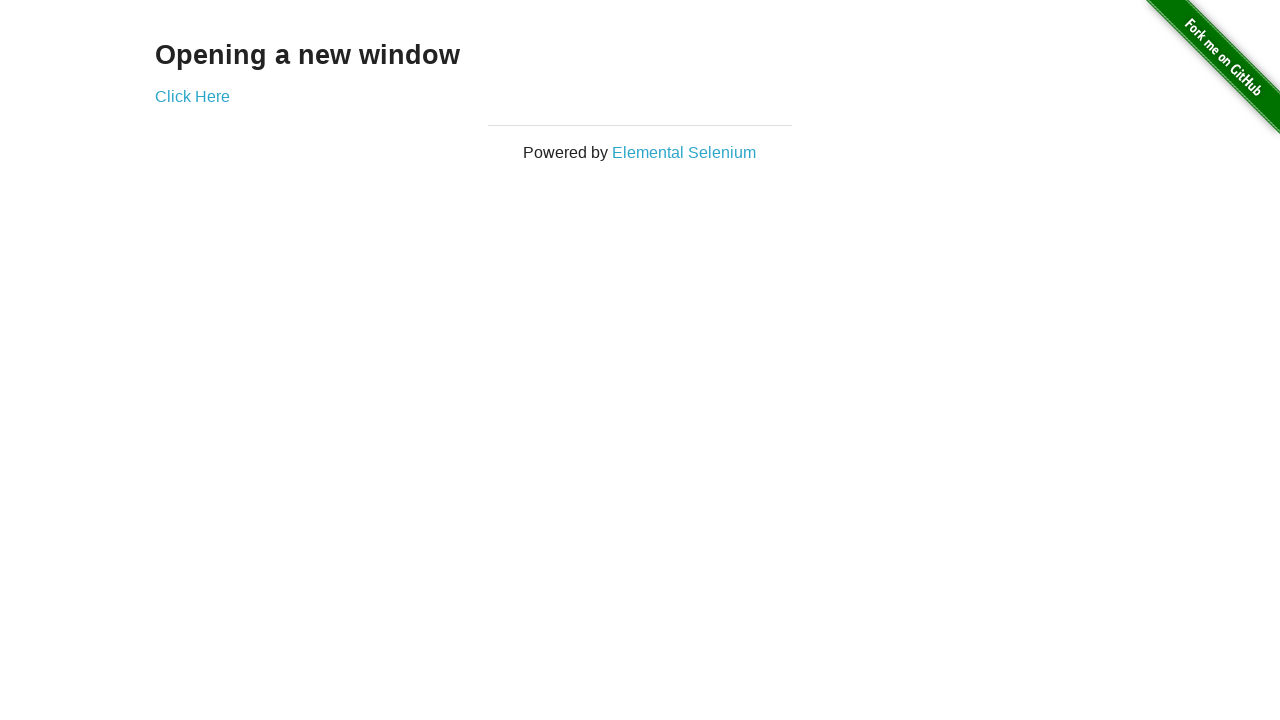

Clicked 'Click Here' link to open new window at (192, 96) on a:has-text('Click Here')
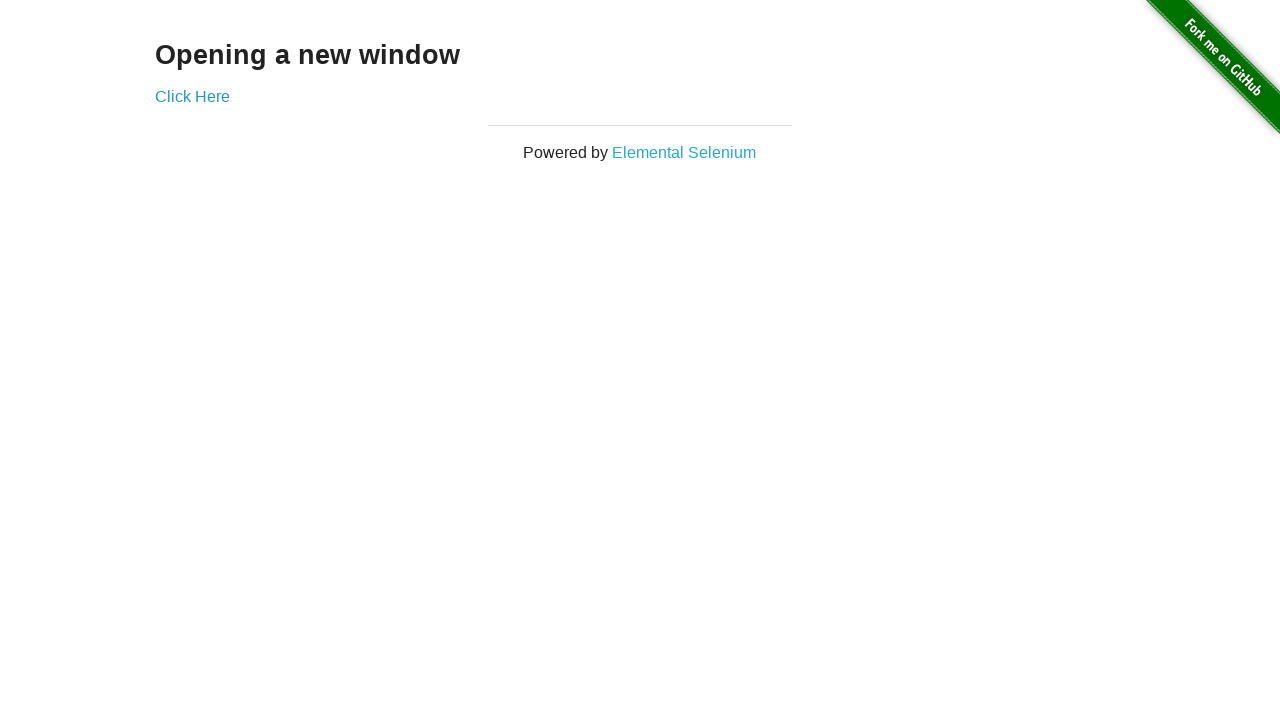

Verified 'New Window' header is present in new page
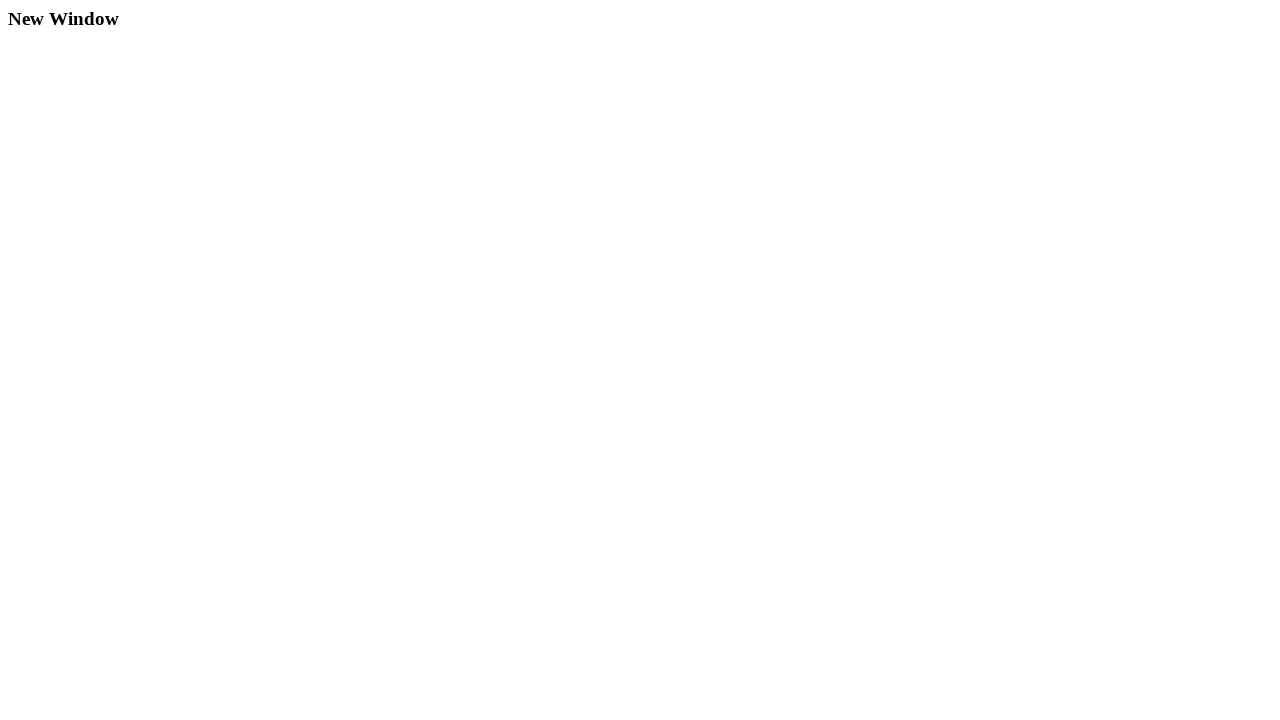

Verified 'Opening a new window' header is present in original page
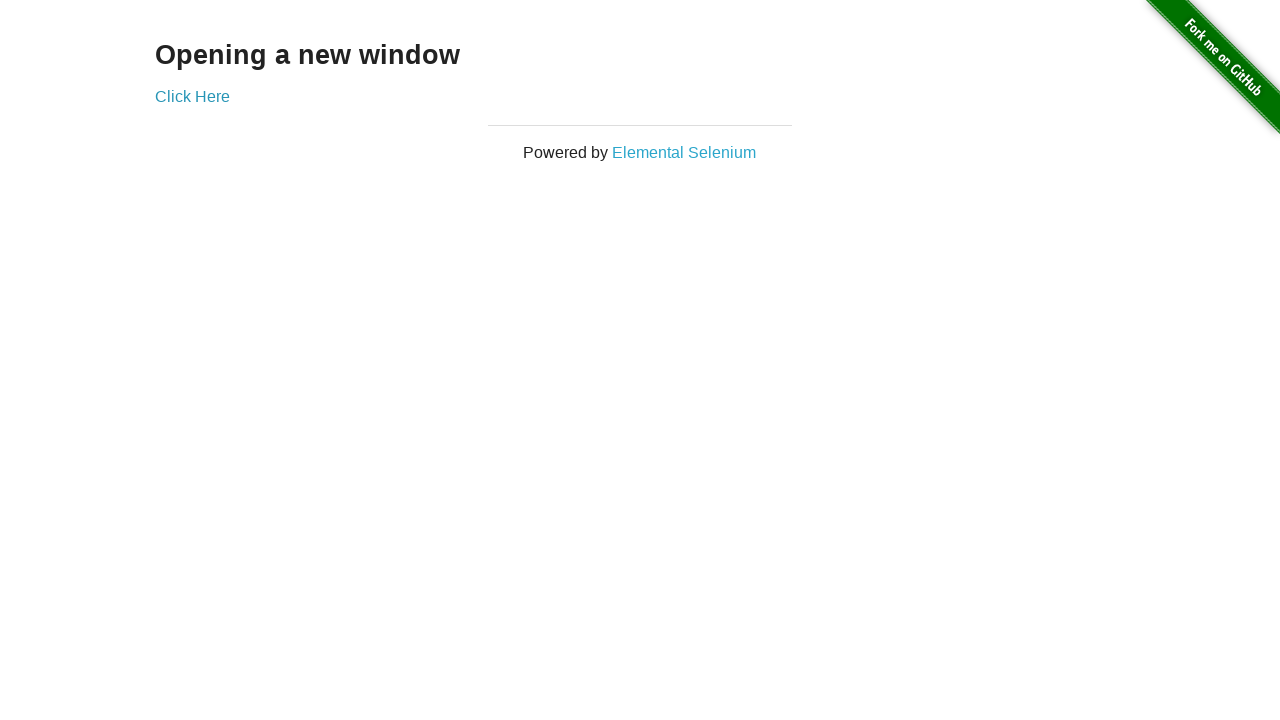

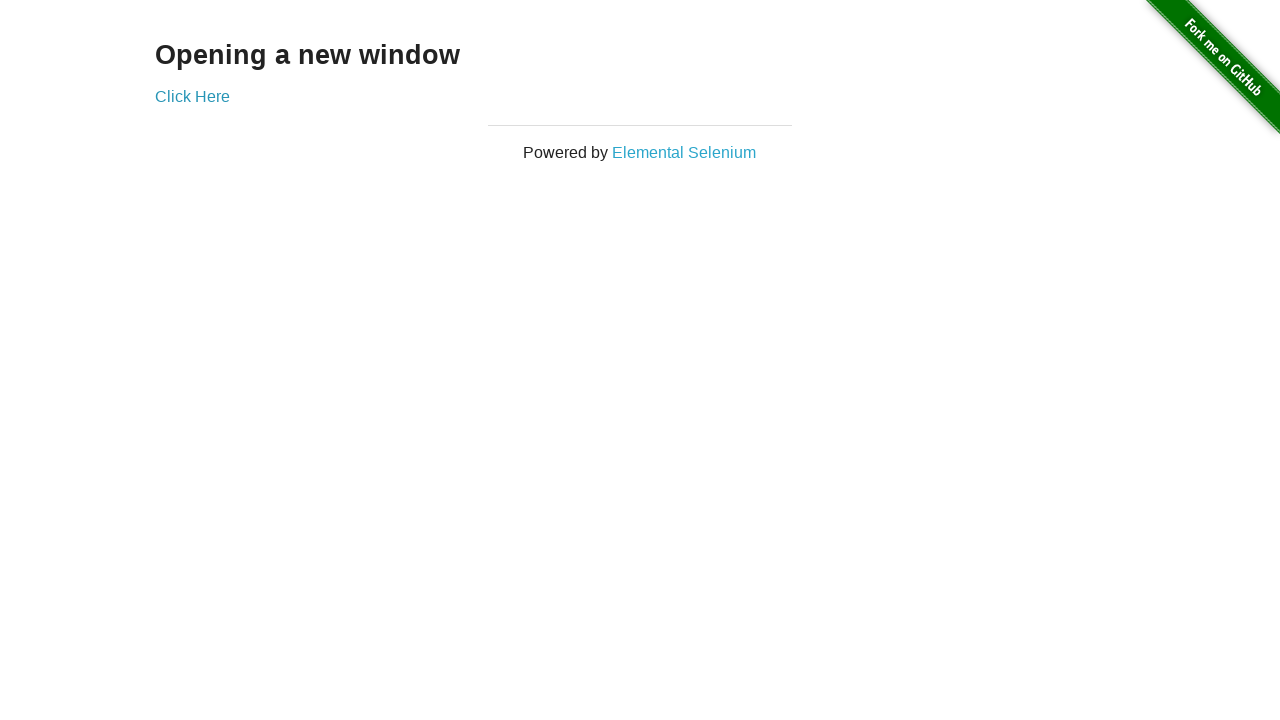